Navigates to RedBus website and waits for the page to load, capturing any console messages during load.

Starting URL: https://www.redbus.in

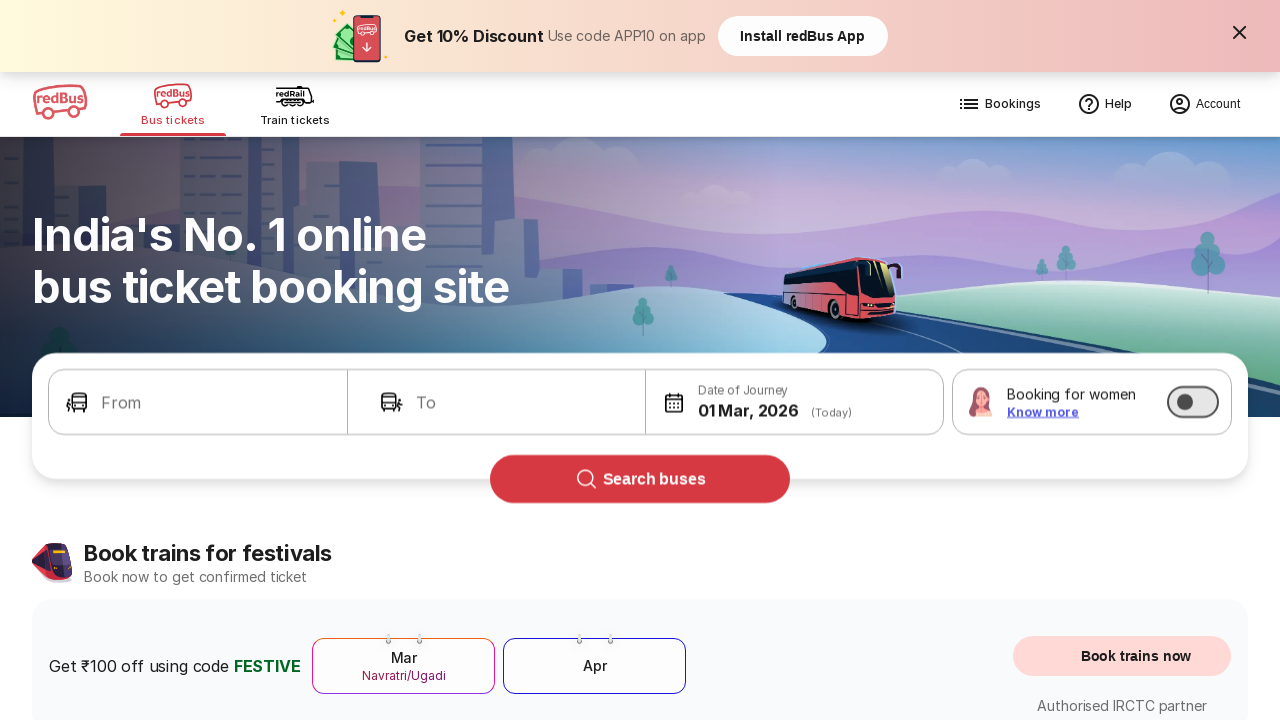

Set up console message listener to capture all console logs
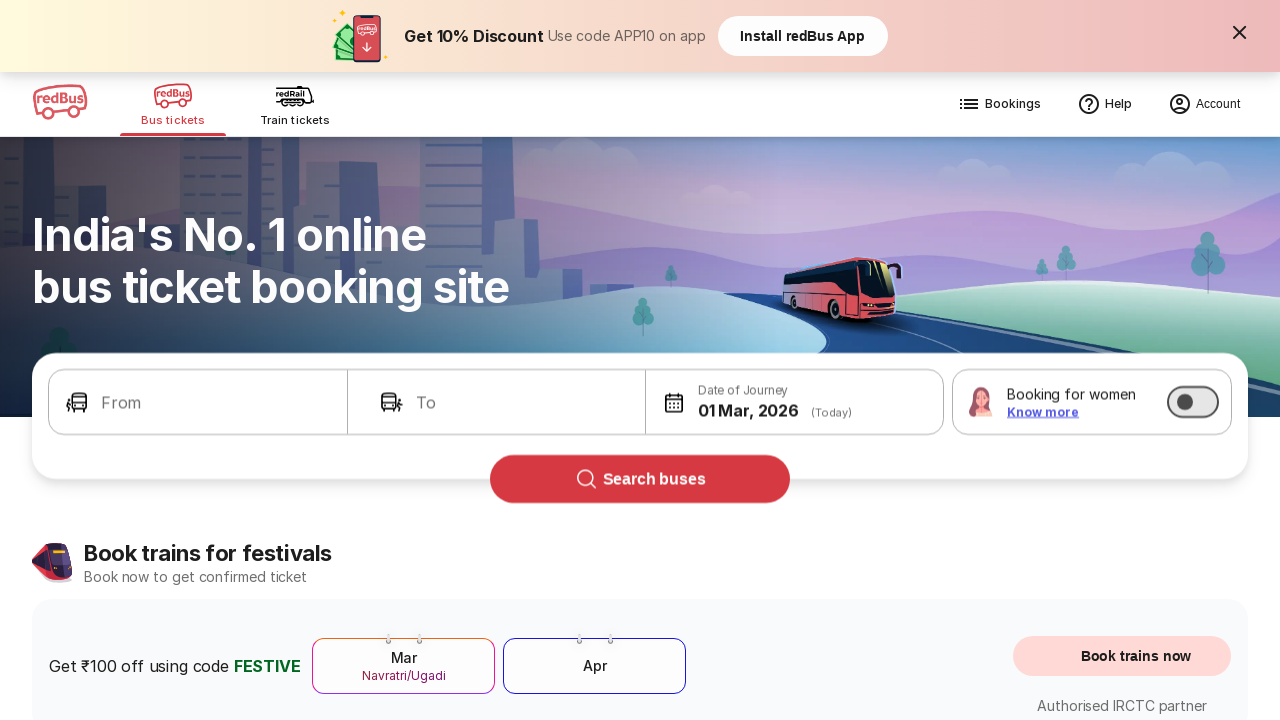

Waited for page to reach networkidle state - page fully loaded with all console messages captured
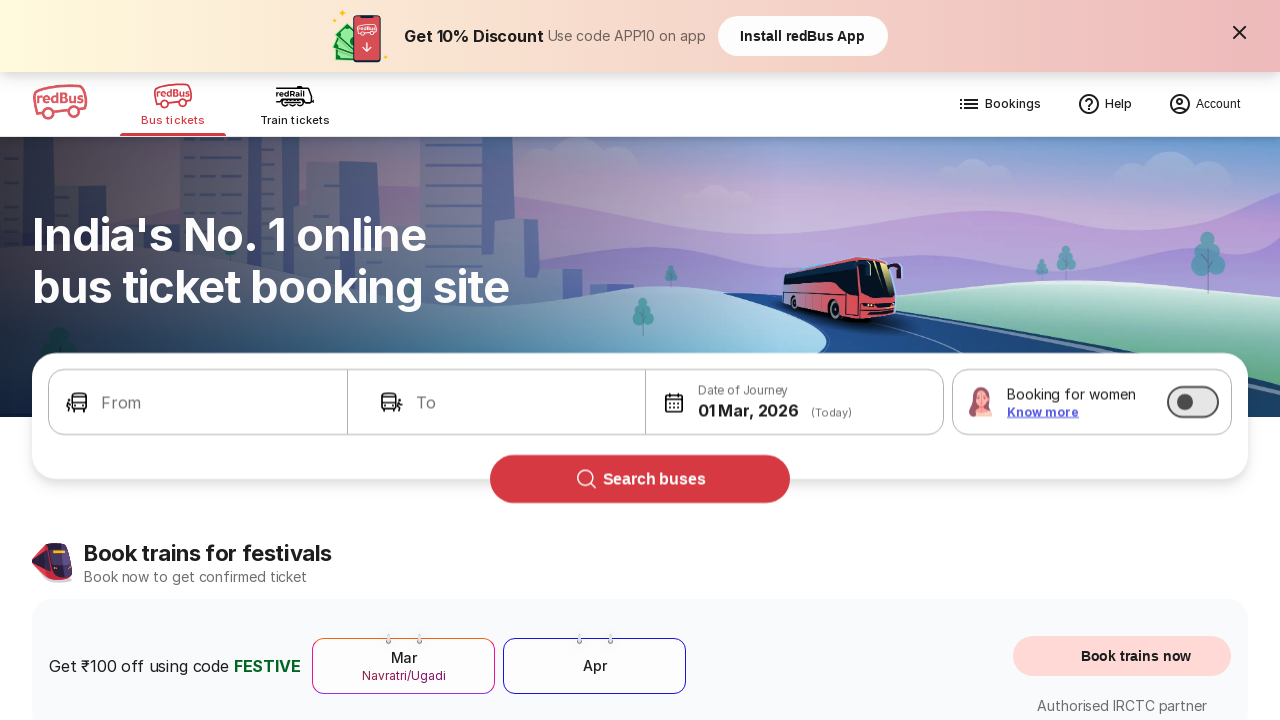

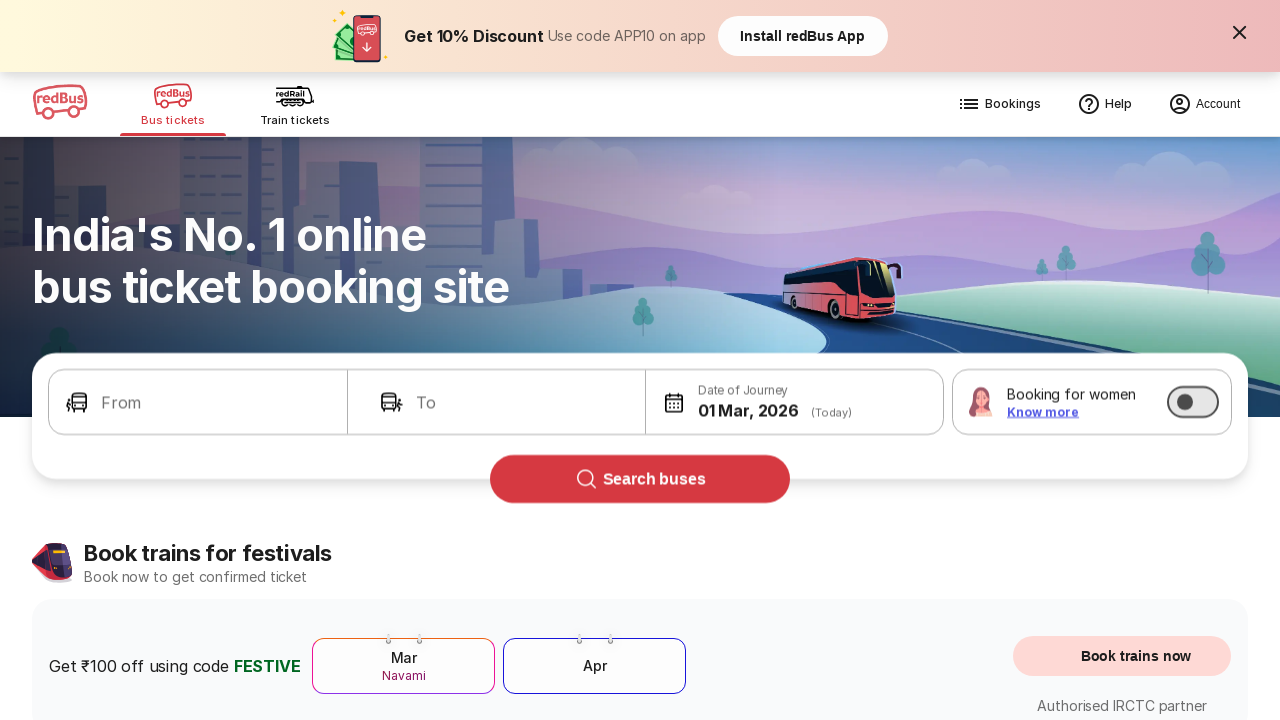